Tests JavaScript prompt dialog by entering text and accepting it

Starting URL: https://the-internet.herokuapp.com/javascript_alerts

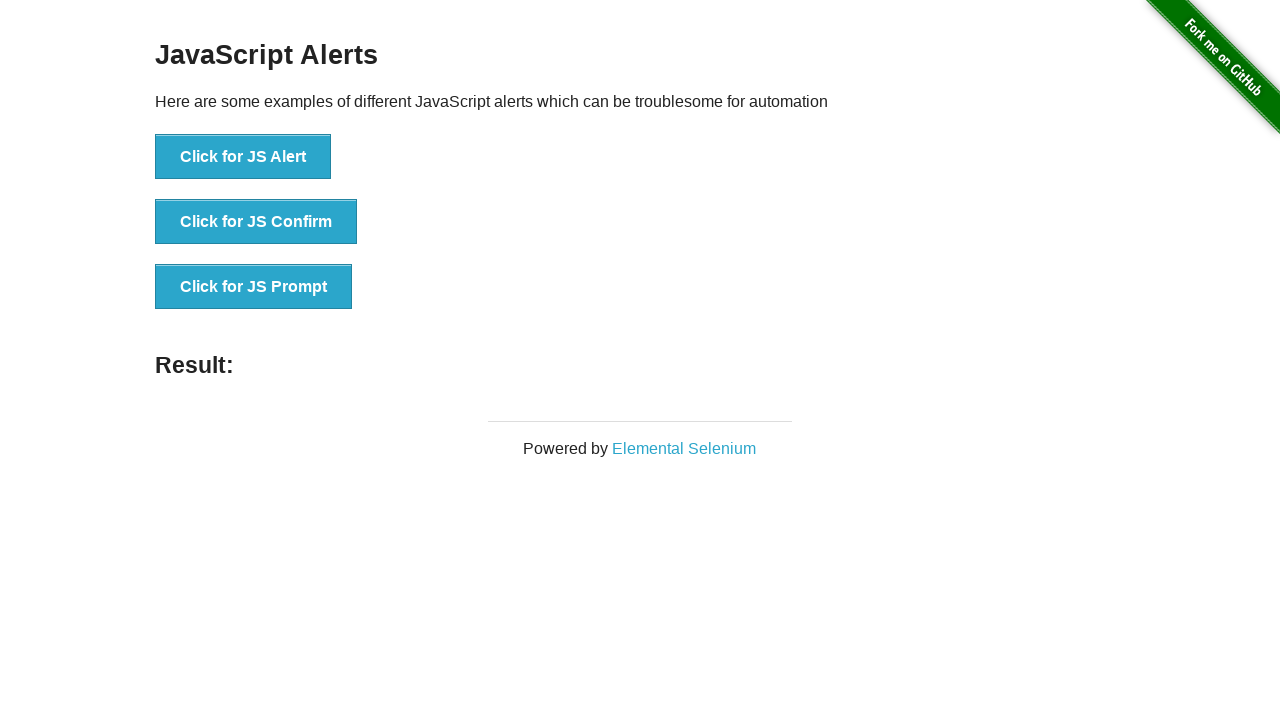

Set up dialog handler to accept prompt with text '1234'
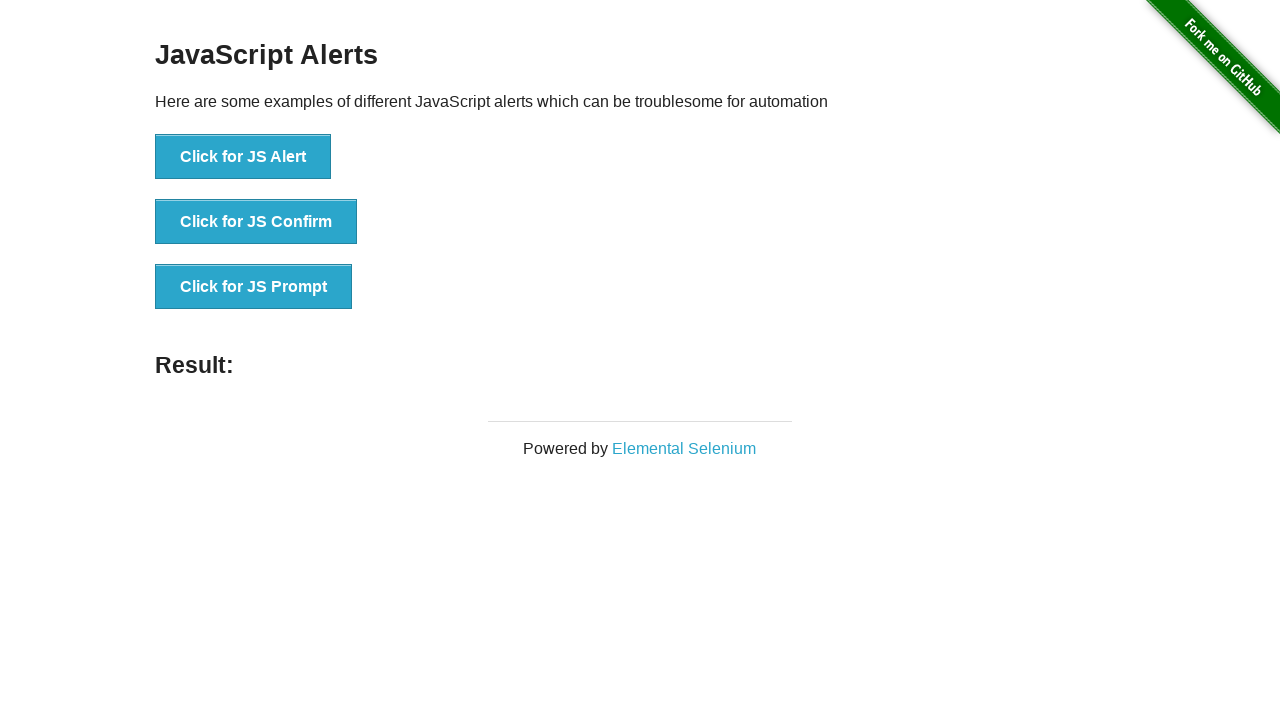

Clicked JavaScript prompt button to trigger dialog at (254, 287) on xpath=//button[@onclick = 'jsPrompt()']
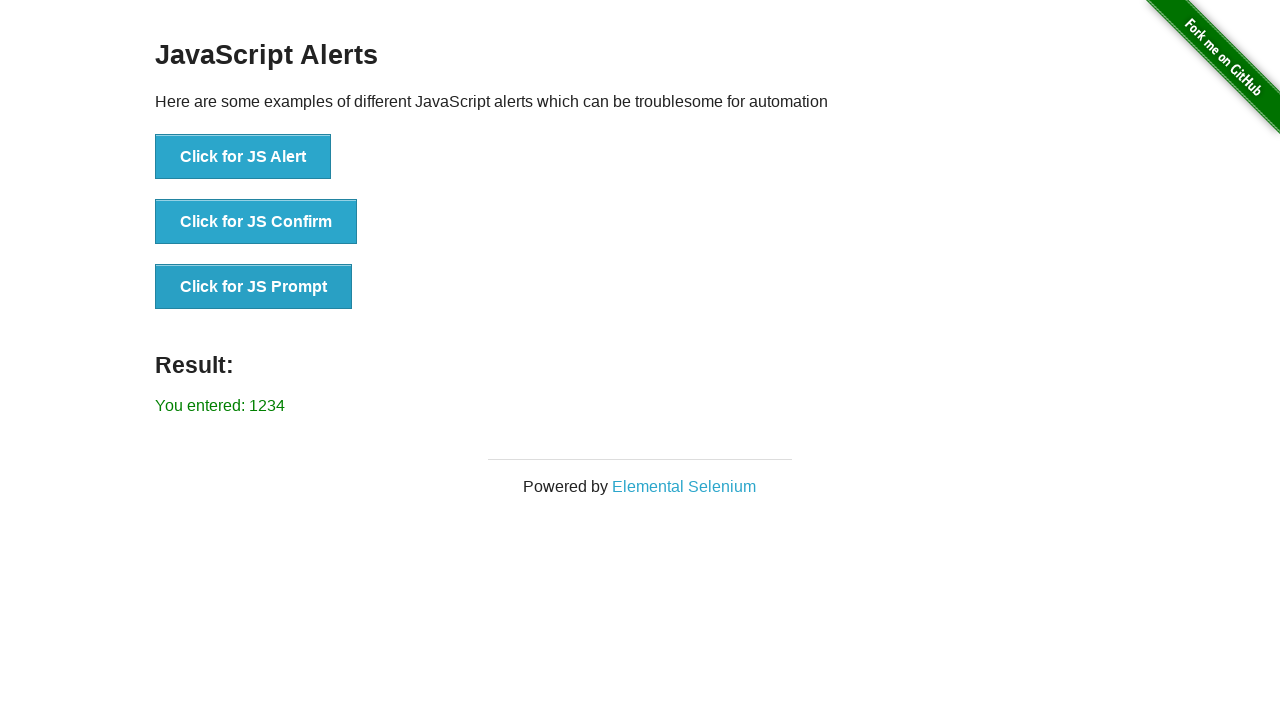

Result element loaded after accepting prompt
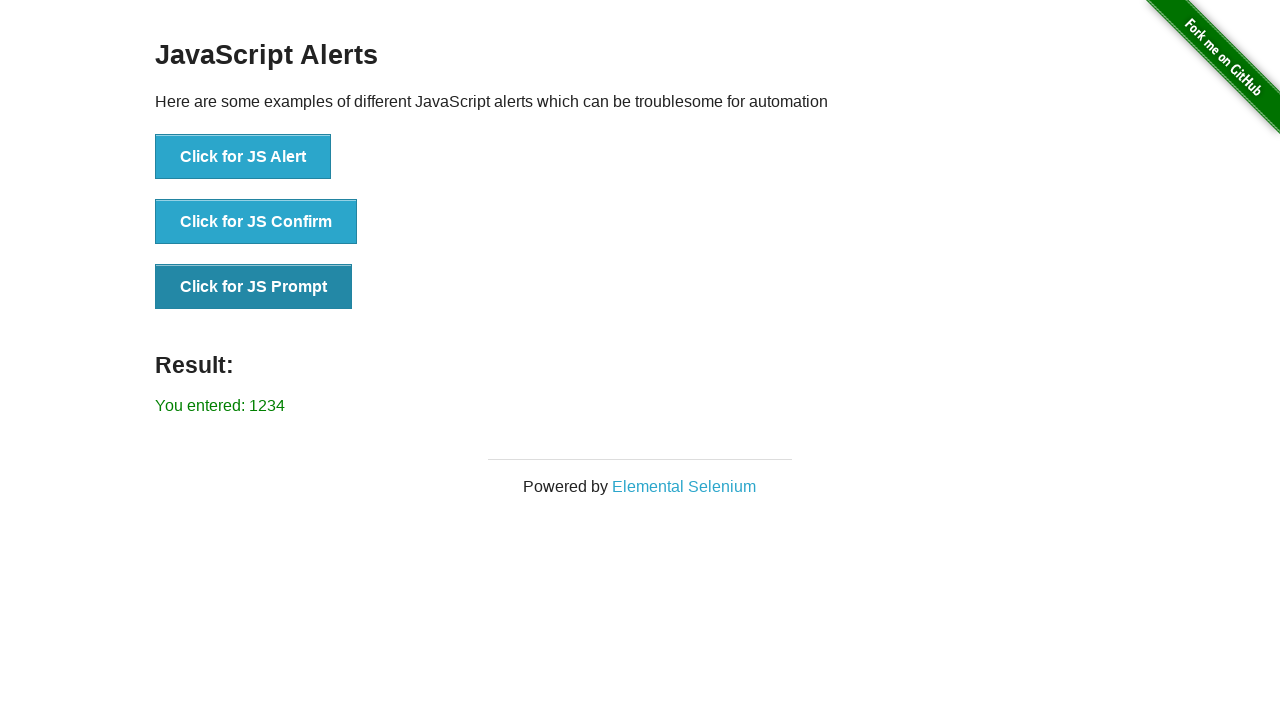

Verified that result text shows 'You entered: 1234'
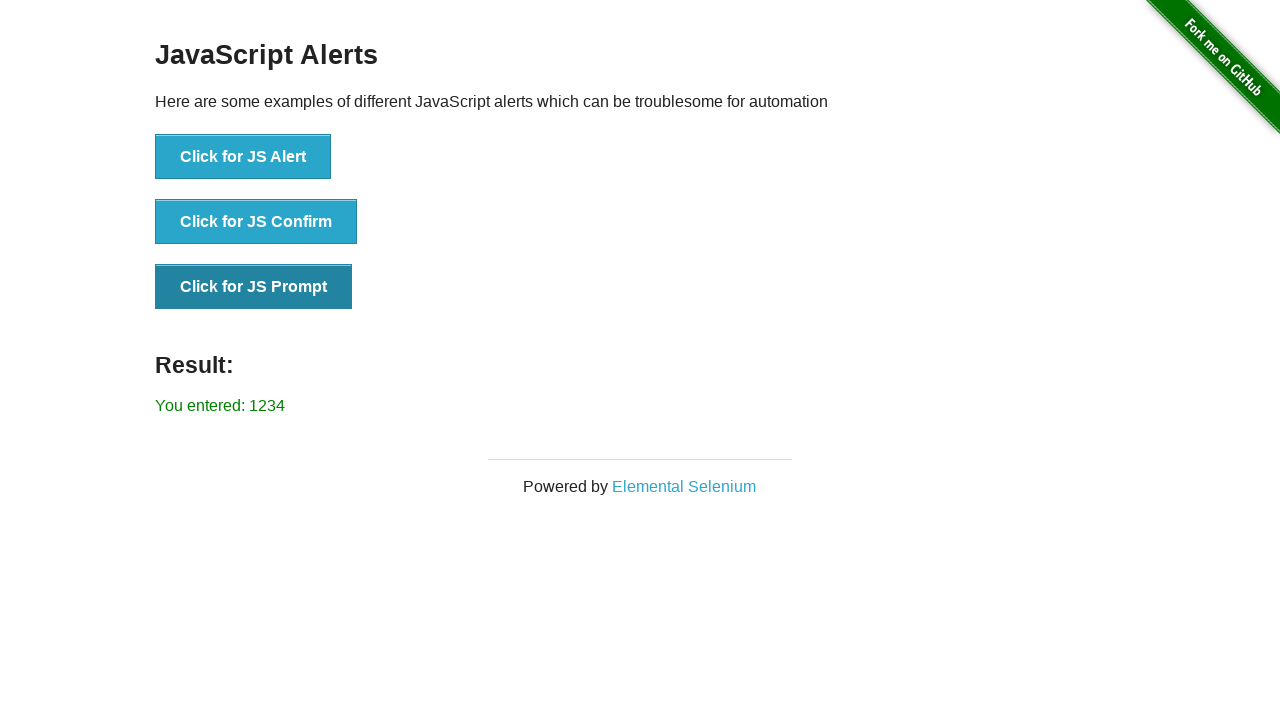

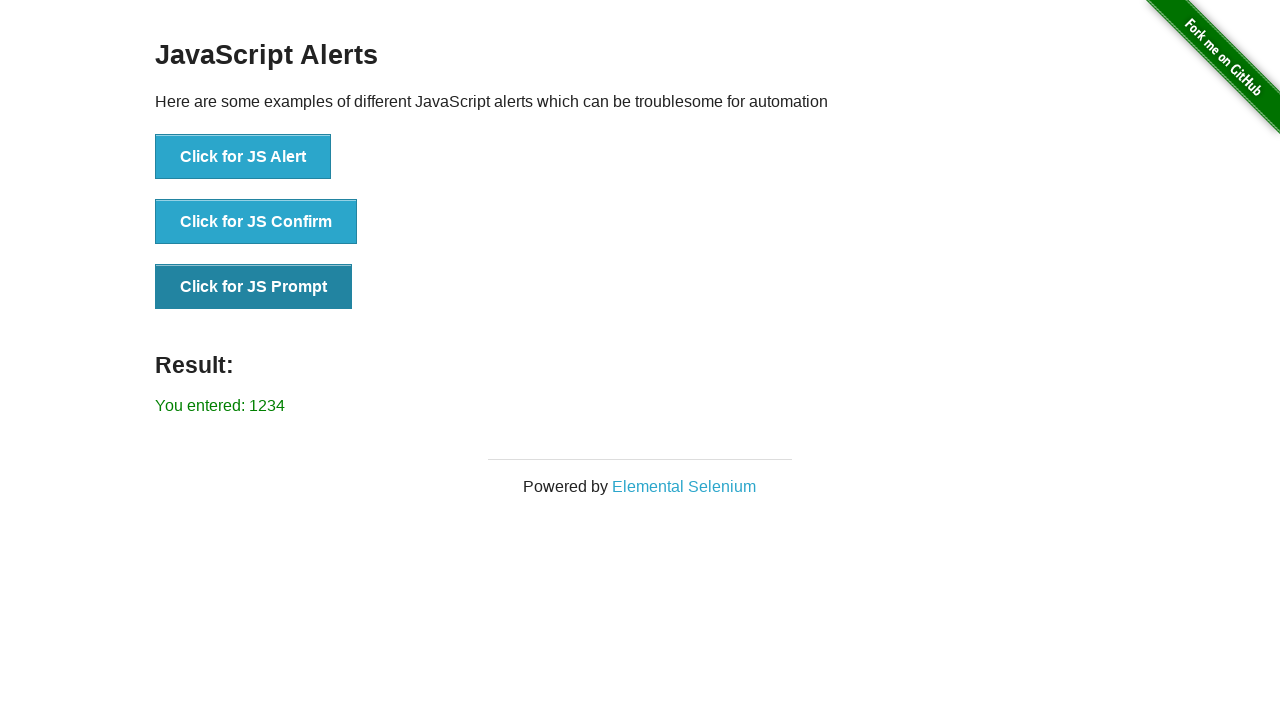